Tests that edits are cancelled when pressing Escape key

Starting URL: https://demo.playwright.dev/todomvc

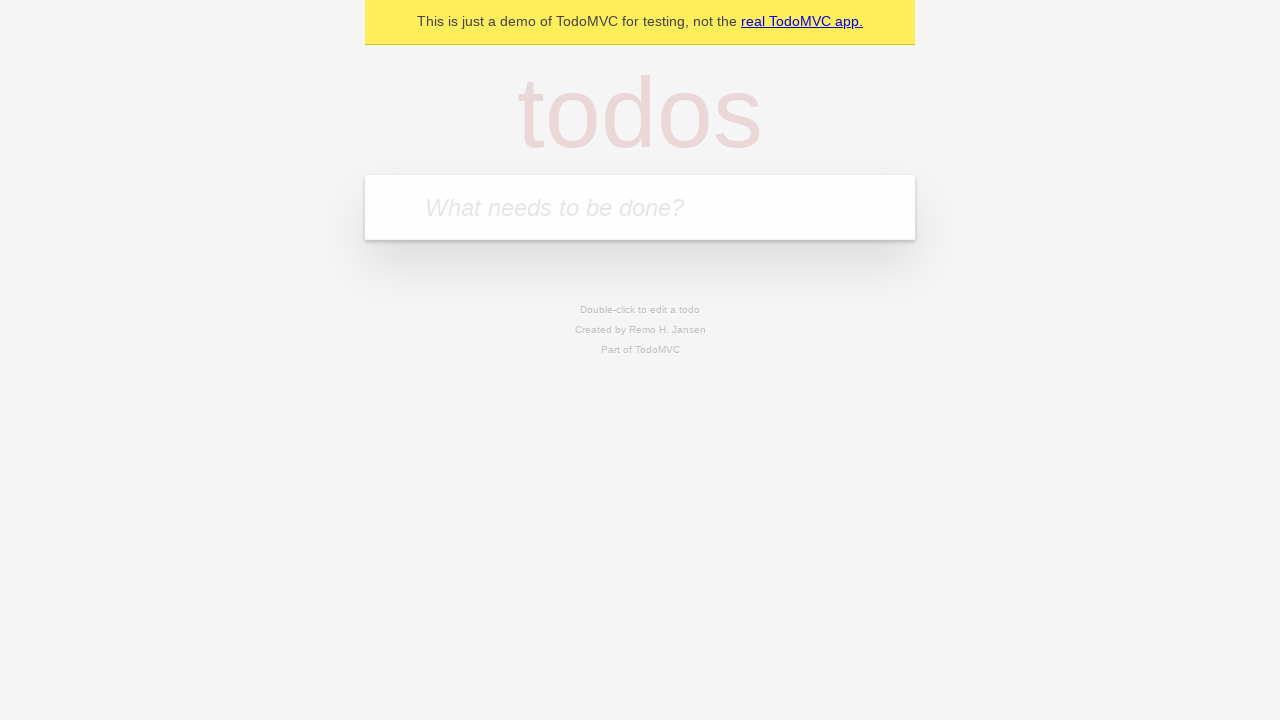

Filled todo input with 'buy some cheese' on internal:attr=[placeholder="What needs to be done?"i]
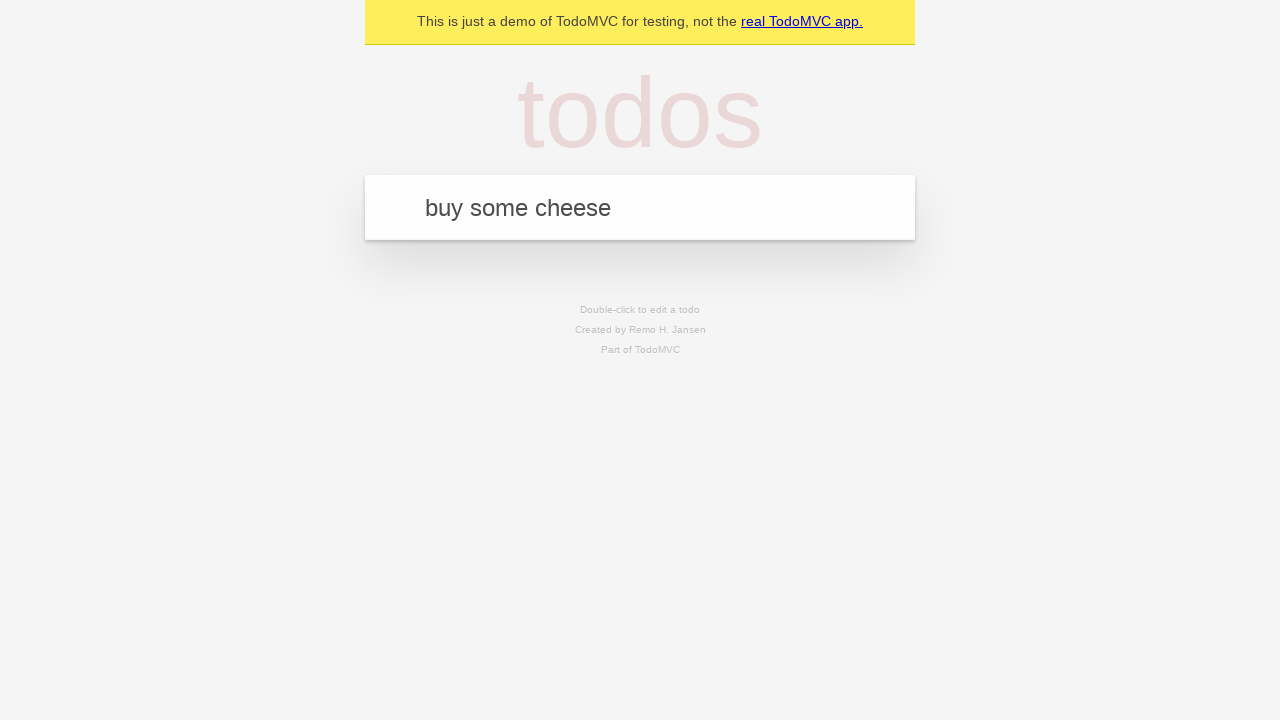

Pressed Enter to create first todo item on internal:attr=[placeholder="What needs to be done?"i]
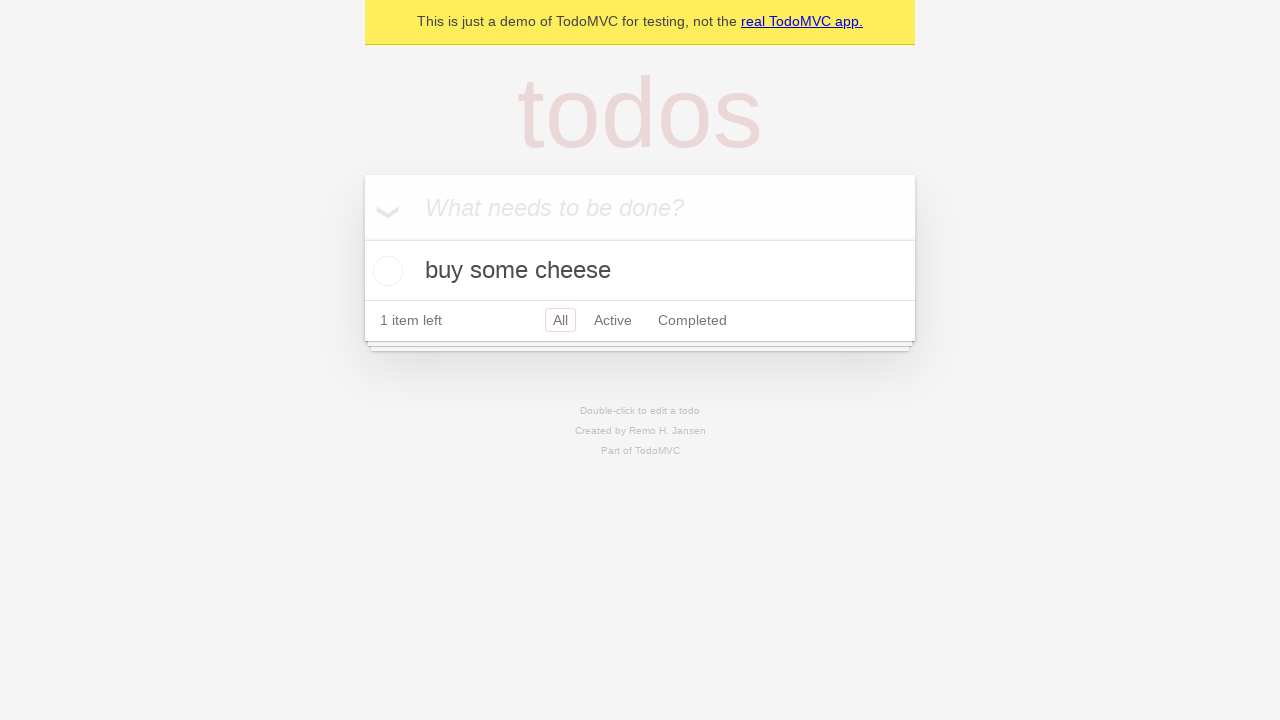

Filled todo input with 'feed the cat' on internal:attr=[placeholder="What needs to be done?"i]
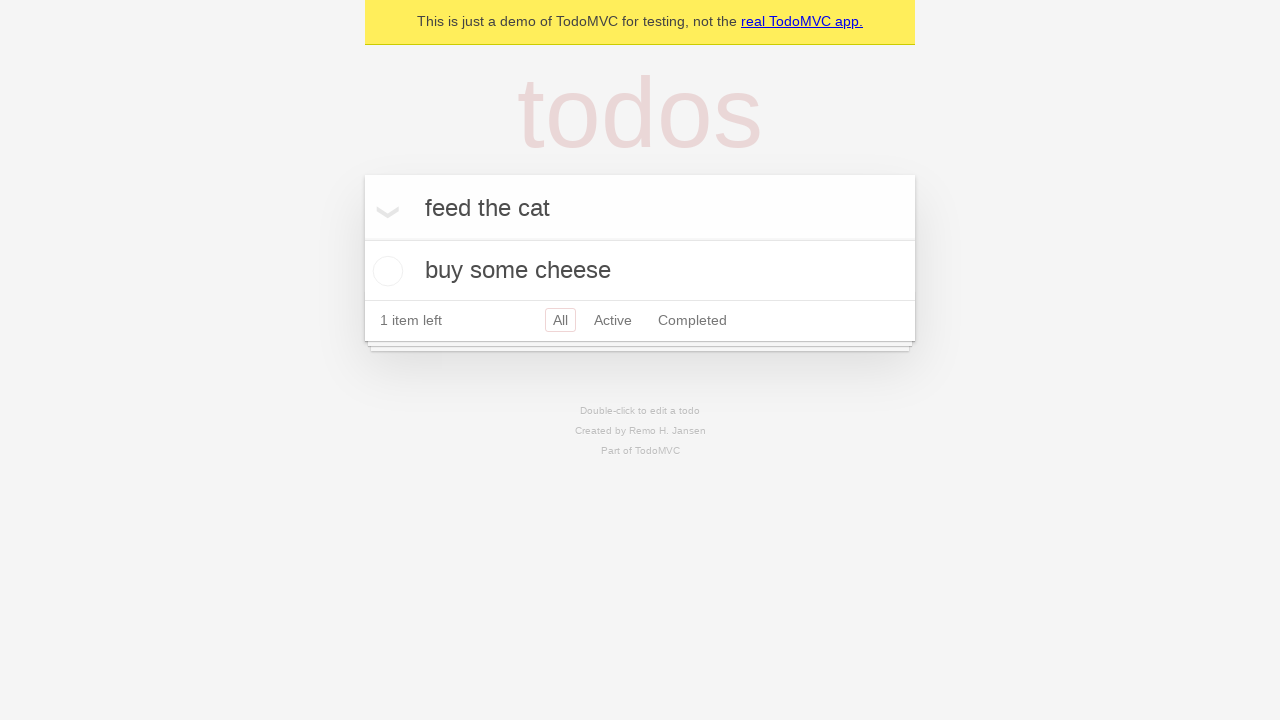

Pressed Enter to create second todo item on internal:attr=[placeholder="What needs to be done?"i]
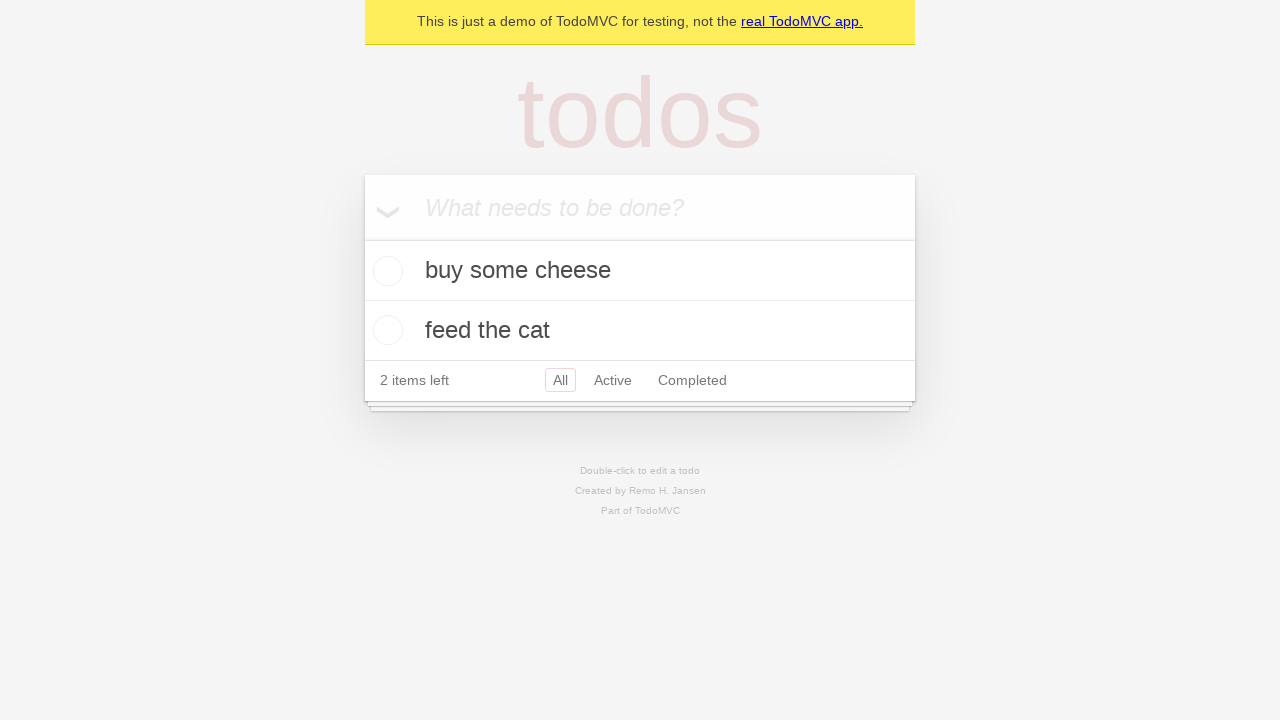

Filled todo input with 'book a doctors appointment' on internal:attr=[placeholder="What needs to be done?"i]
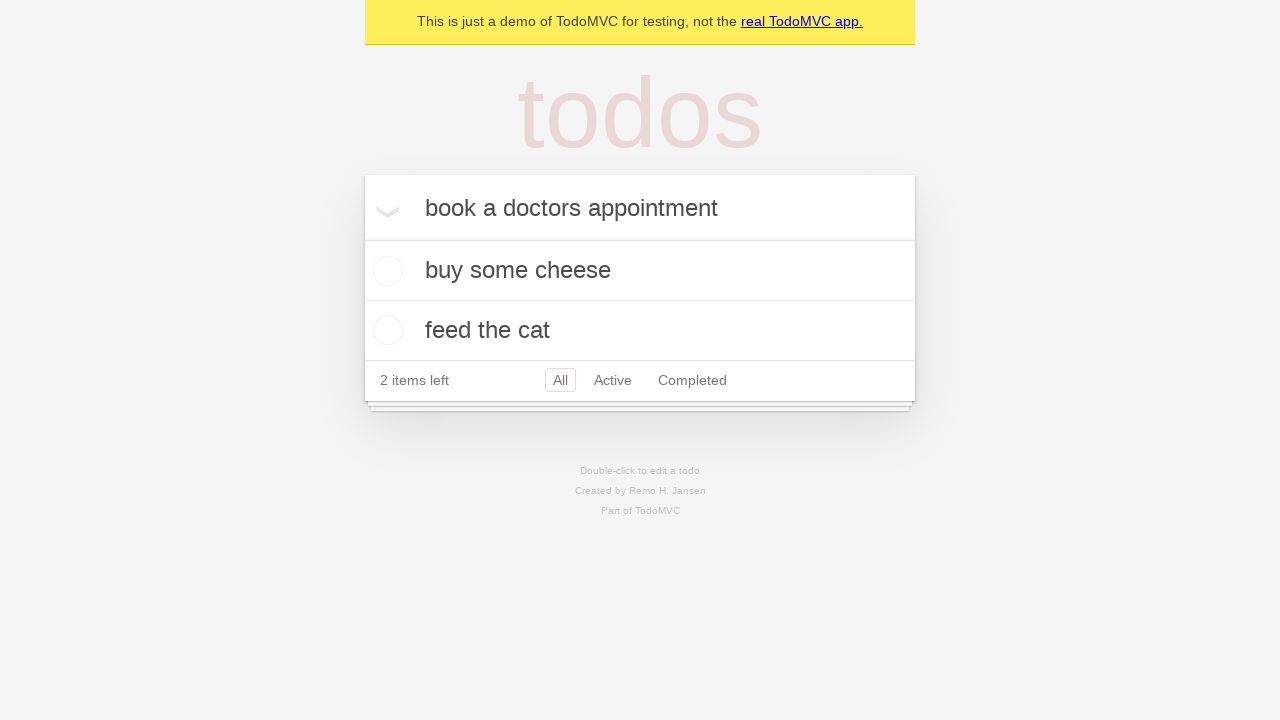

Pressed Enter to create third todo item on internal:attr=[placeholder="What needs to be done?"i]
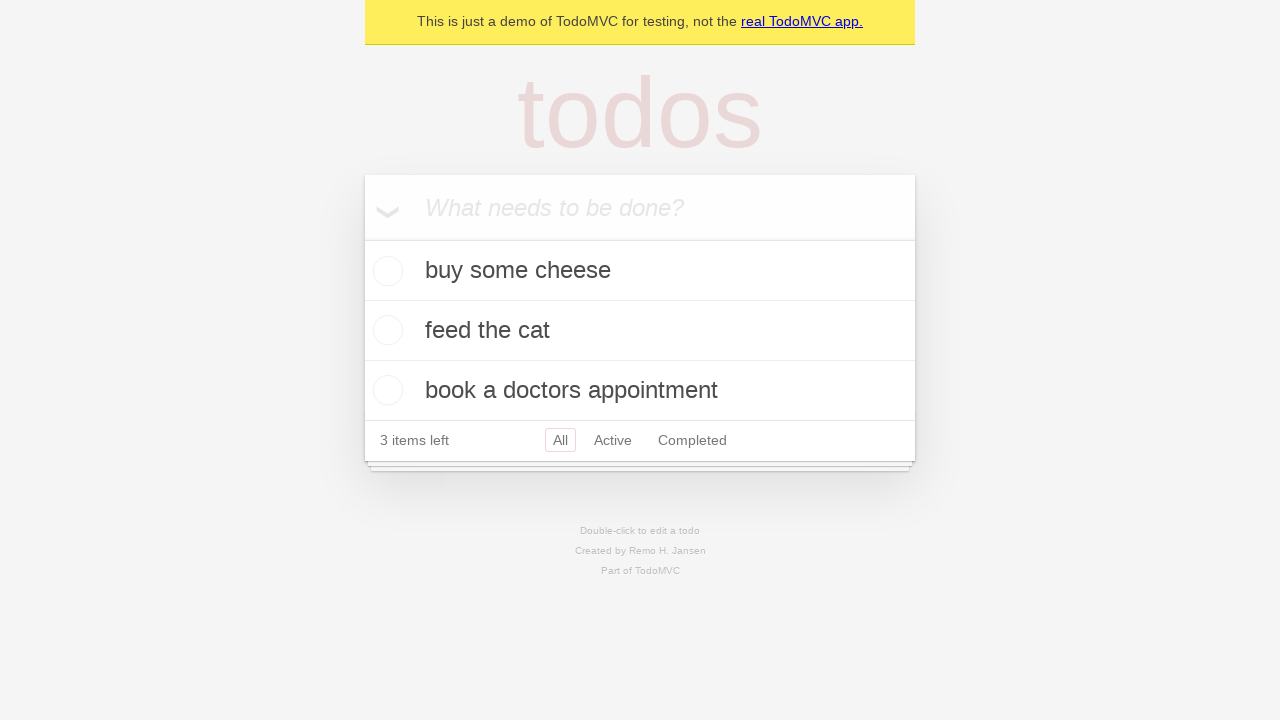

Double-clicked second todo item to enter edit mode at (640, 331) on internal:testid=[data-testid="todo-item"s] >> nth=1
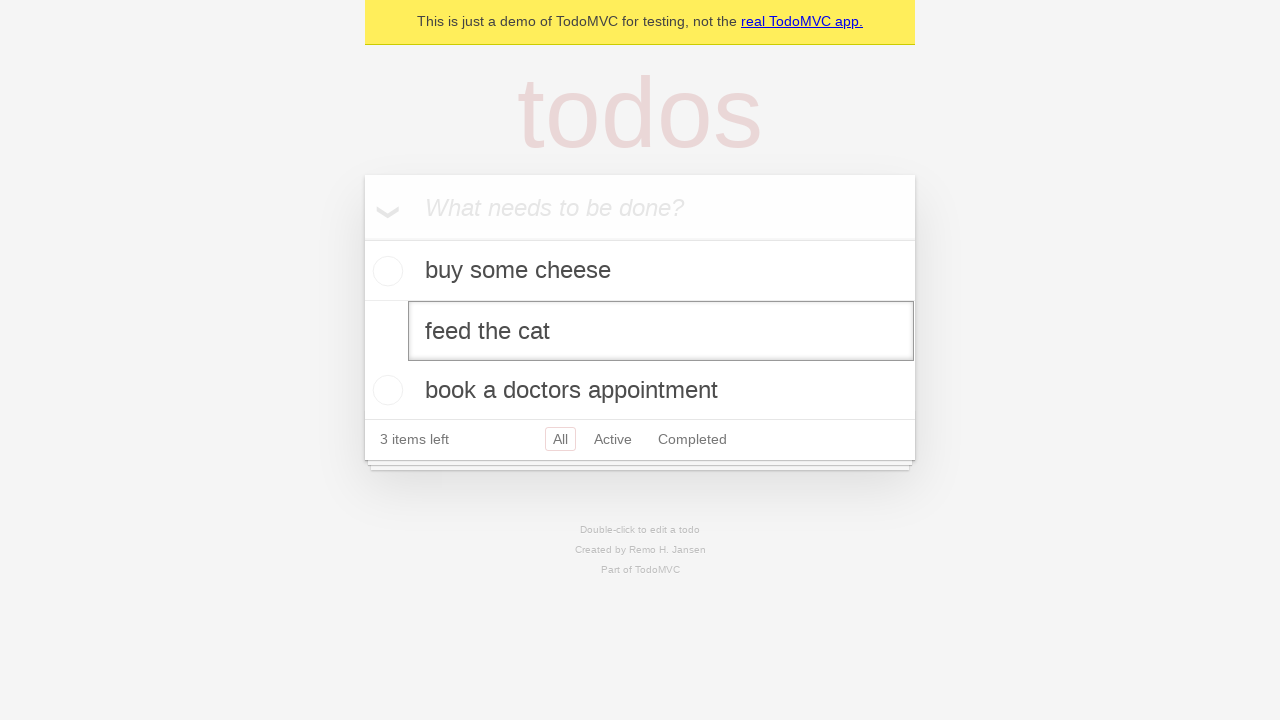

Filled edit field with 'buy some sausages' on internal:testid=[data-testid="todo-item"s] >> nth=1 >> .edit
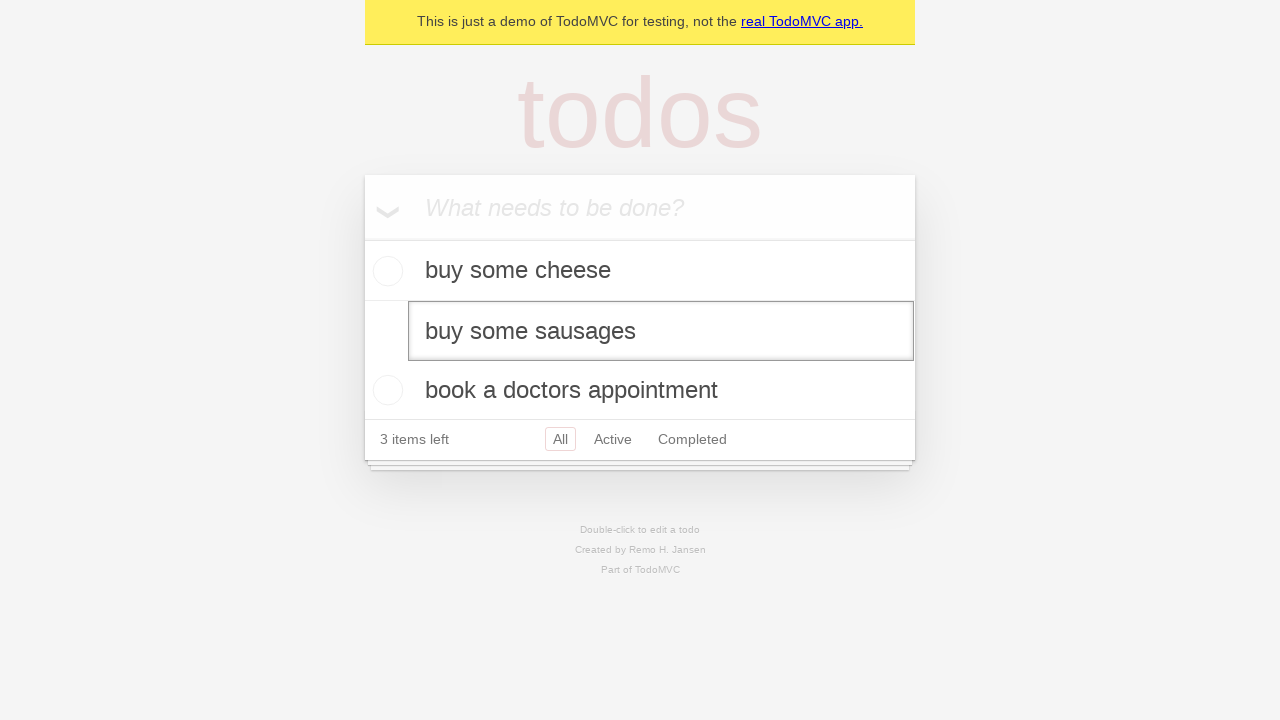

Pressed Escape to cancel edit on internal:testid=[data-testid="todo-item"s] >> nth=1 >> .edit
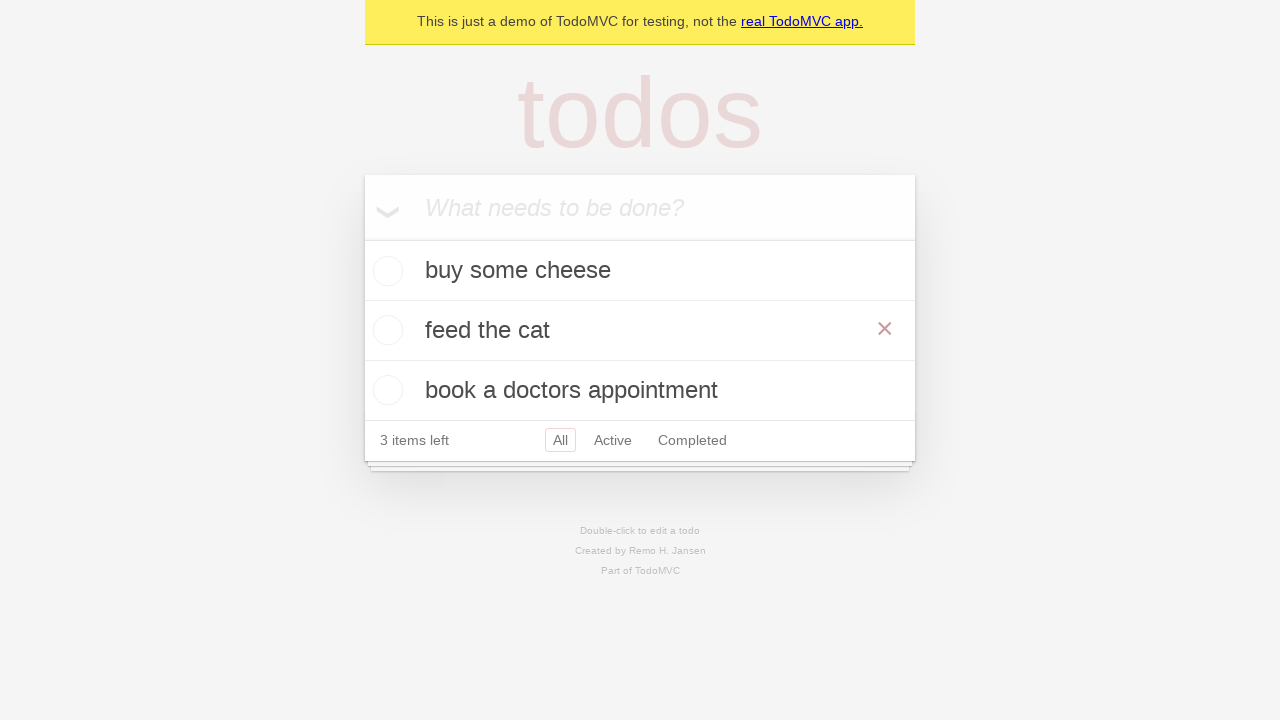

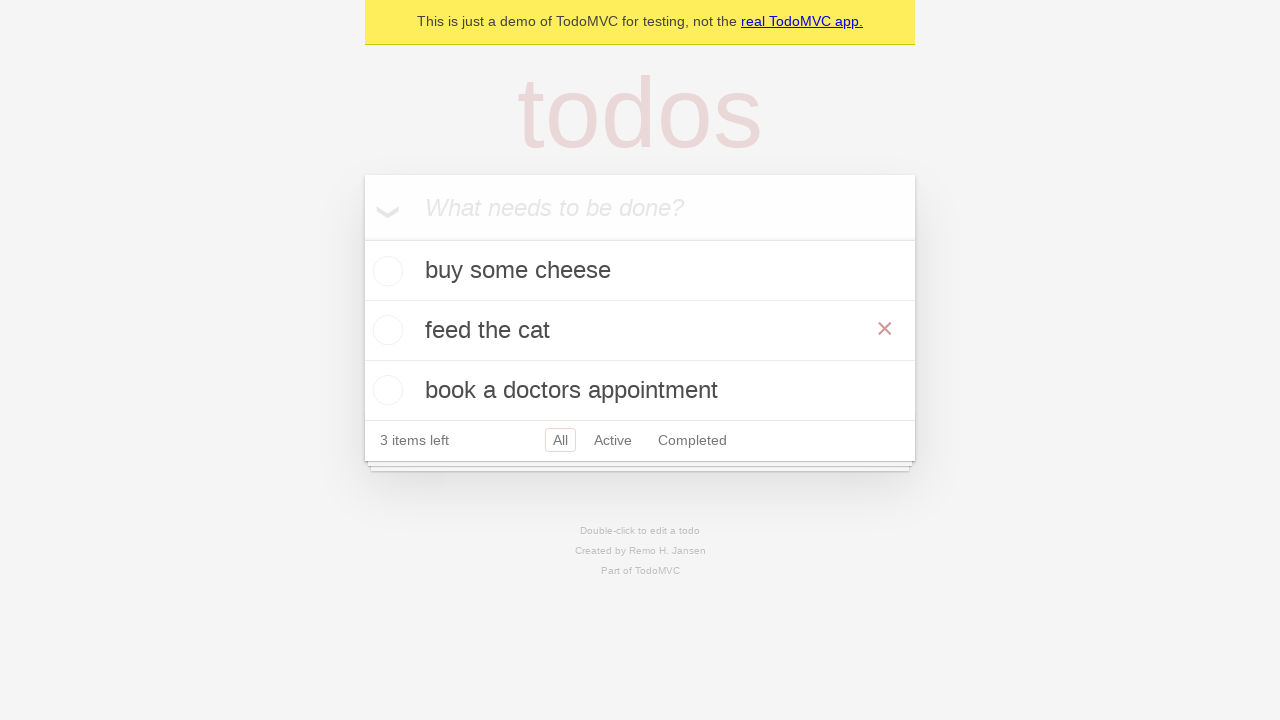